Tests iframe interaction by switching into an iframe, clicking a Facebook link, switching back to main content, and clicking the Home link

Starting URL: https://www.globalsqa.com/demo-site/frames-and-windows/#iFrame

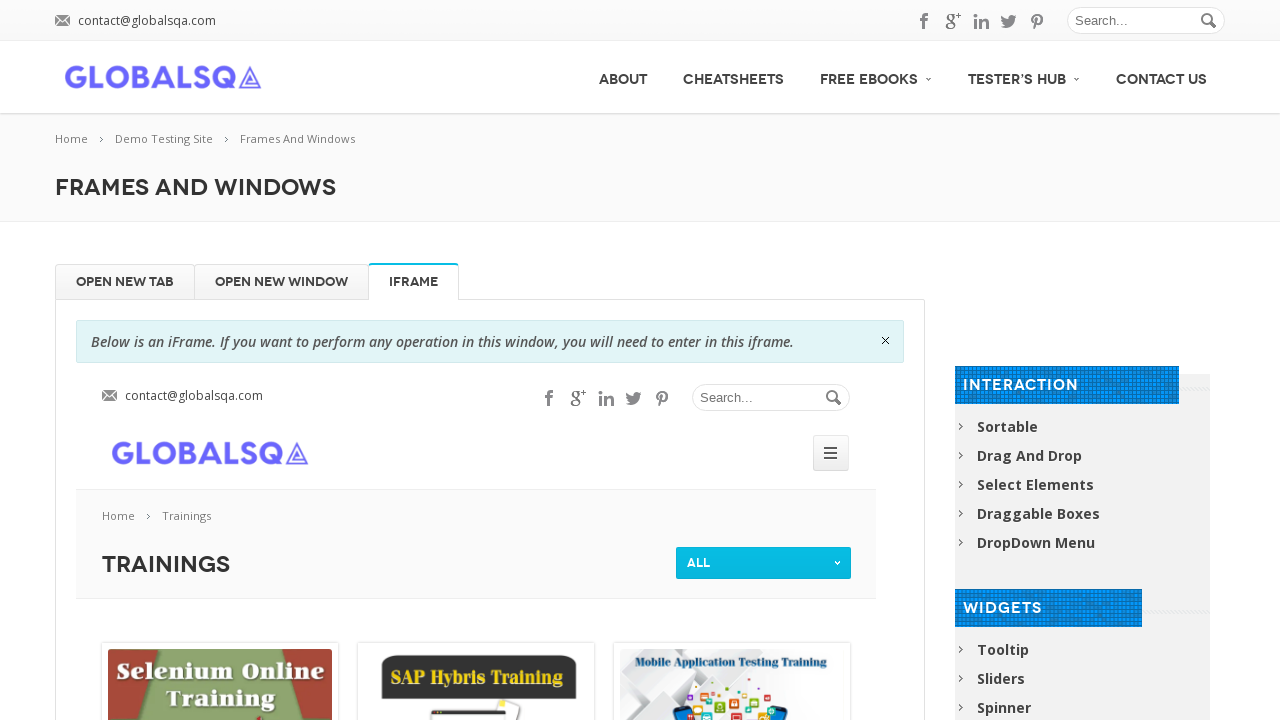

Located the iframe with name 'globalSqa'
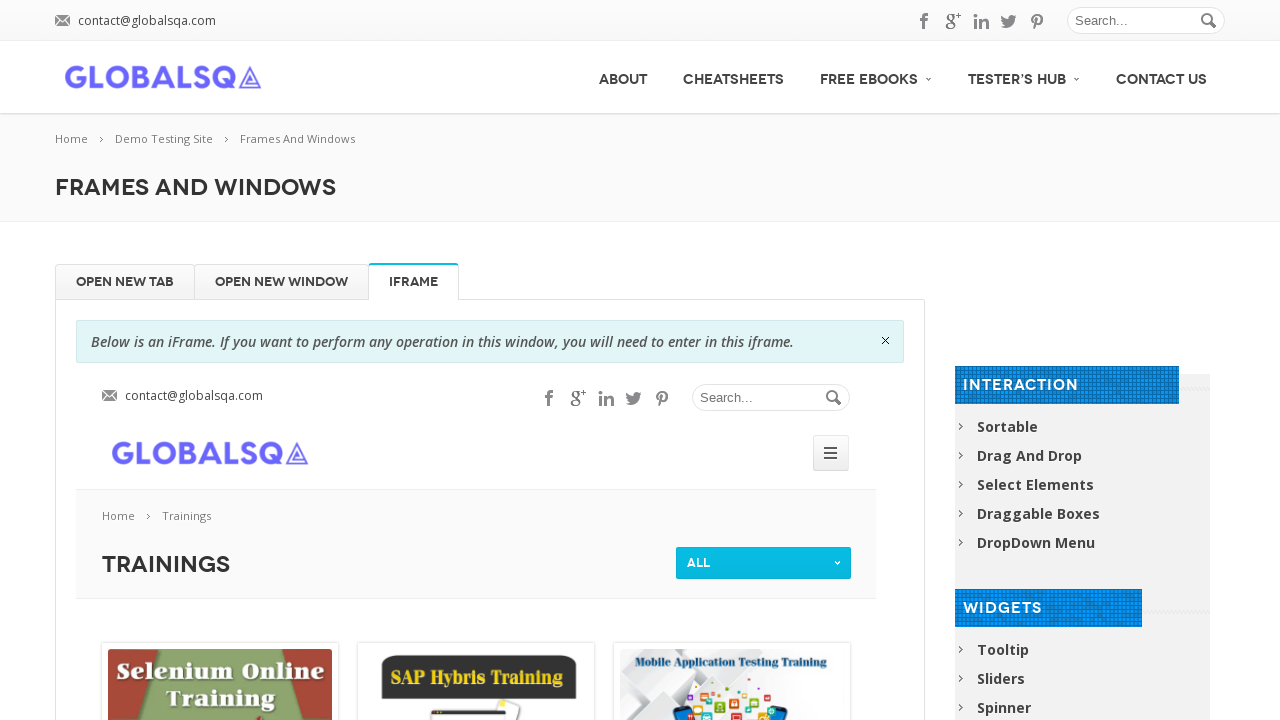

Clicked Facebook link inside the iframe at (550, 398) on iframe[name='globalSqa'] >> internal:control=enter-frame >> a[title='Facebook']
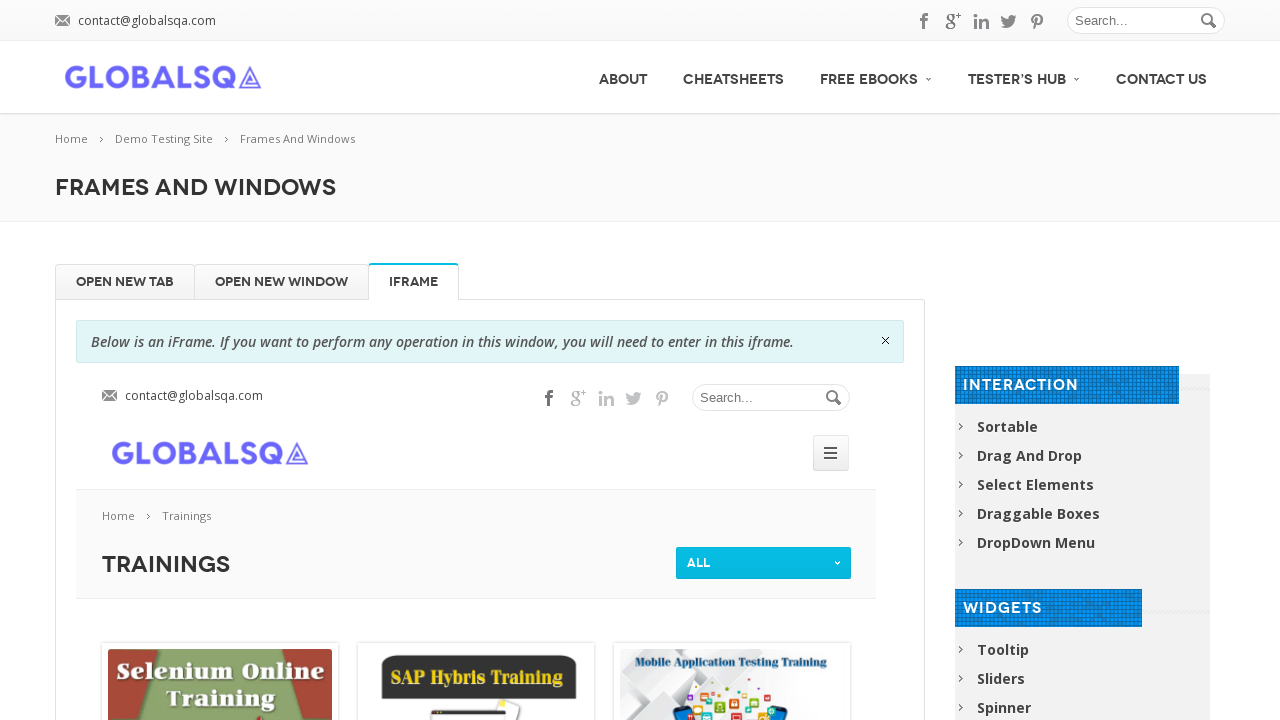

Clicked Home link in main content after switching back from iframe at (82, 139) on span:text('Home')
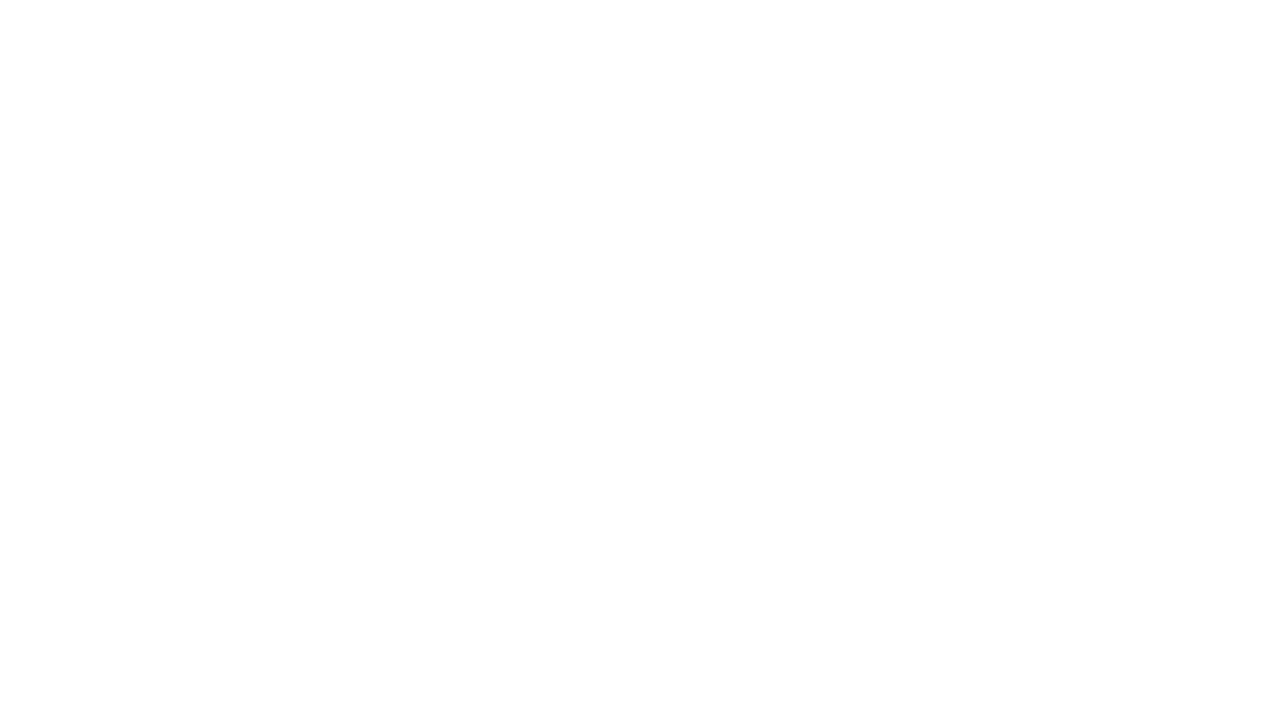

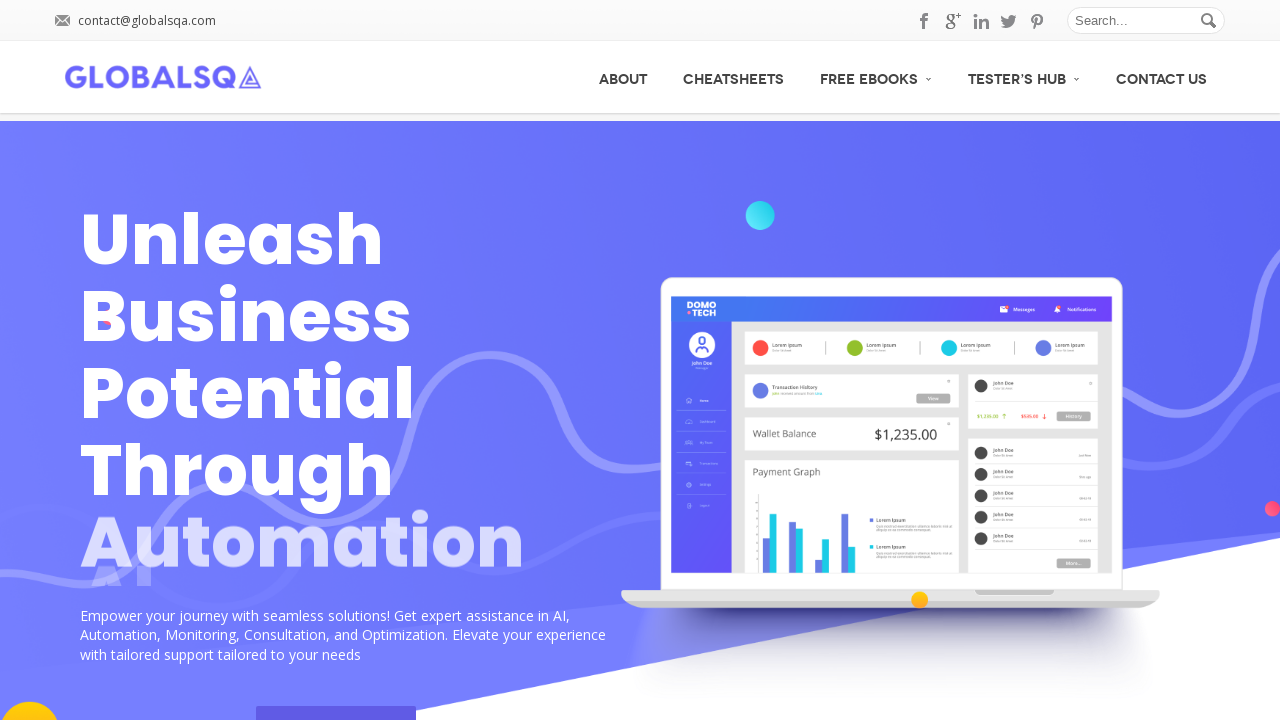